Tests the email subscription functionality on the homepage by scrolling to footer, entering an email address, and verifying the success message.

Starting URL: https://automationexercise.com/

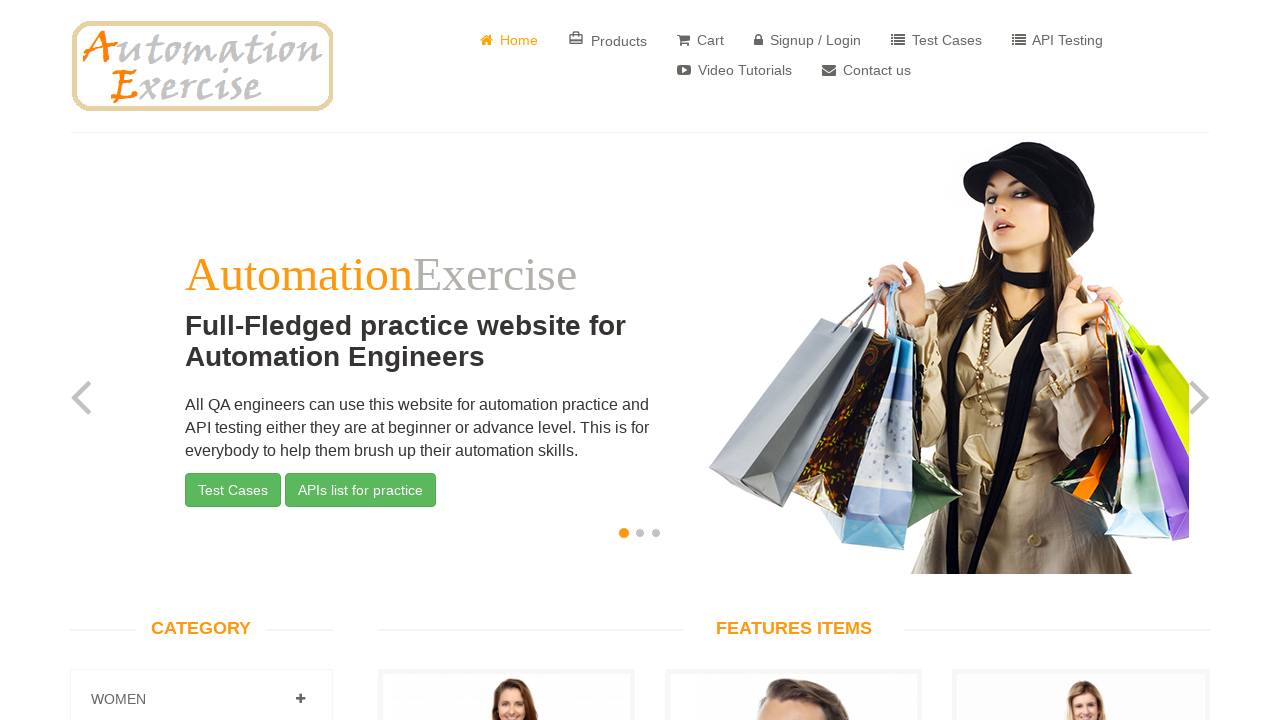

Waited for home page to load (domcontentloaded)
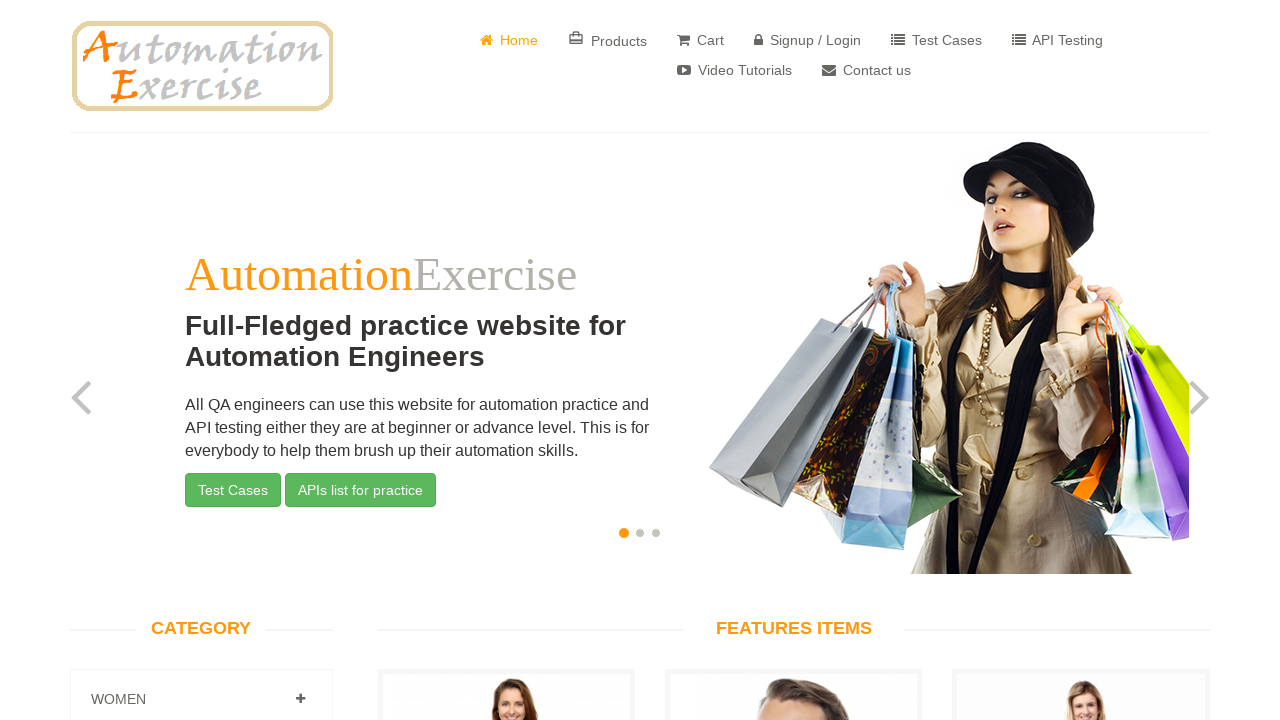

Scrolled down to footer section
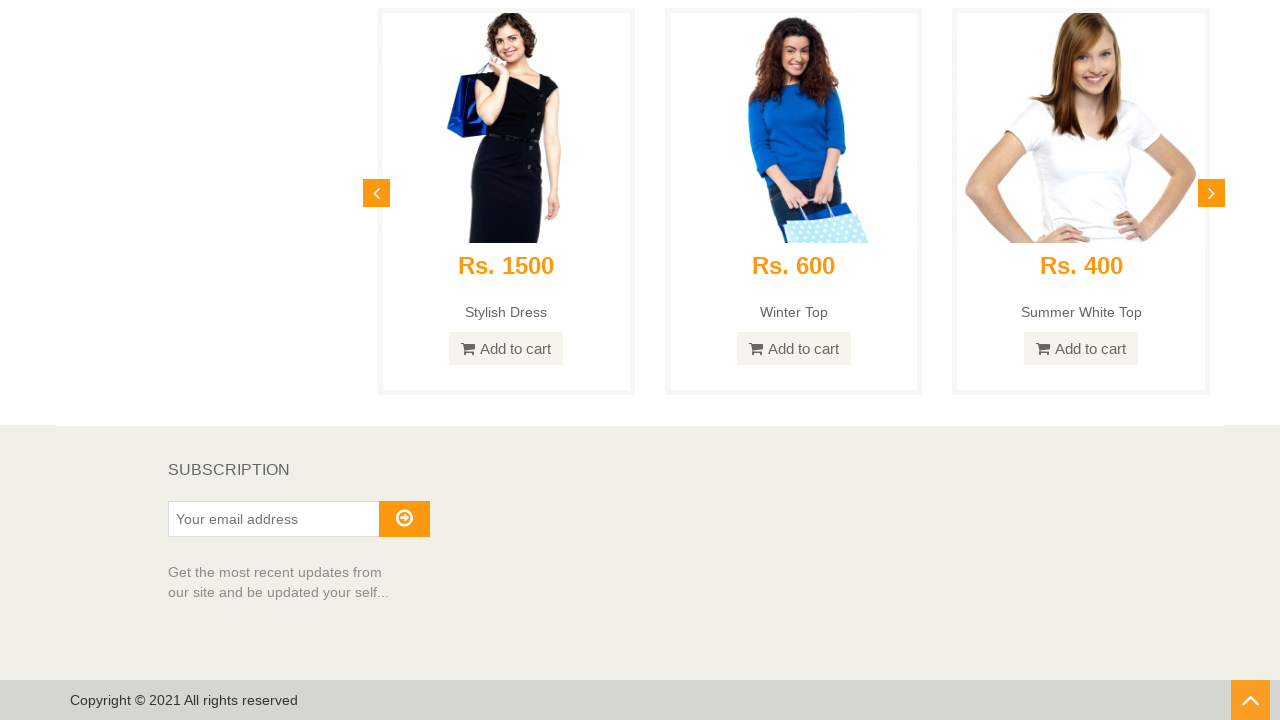

Verified 'Subscription' heading is visible in footer
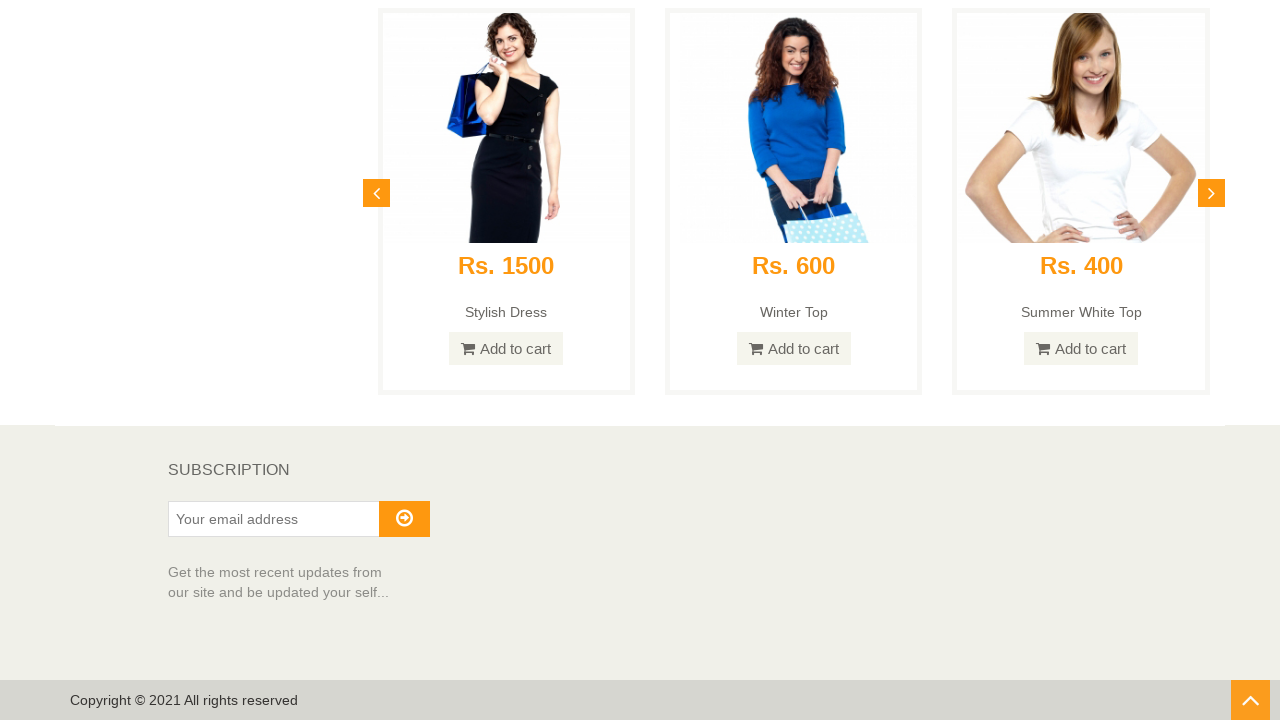

Entered email address 'subscriber_test@example.com' in subscription field on #susbscribe_email
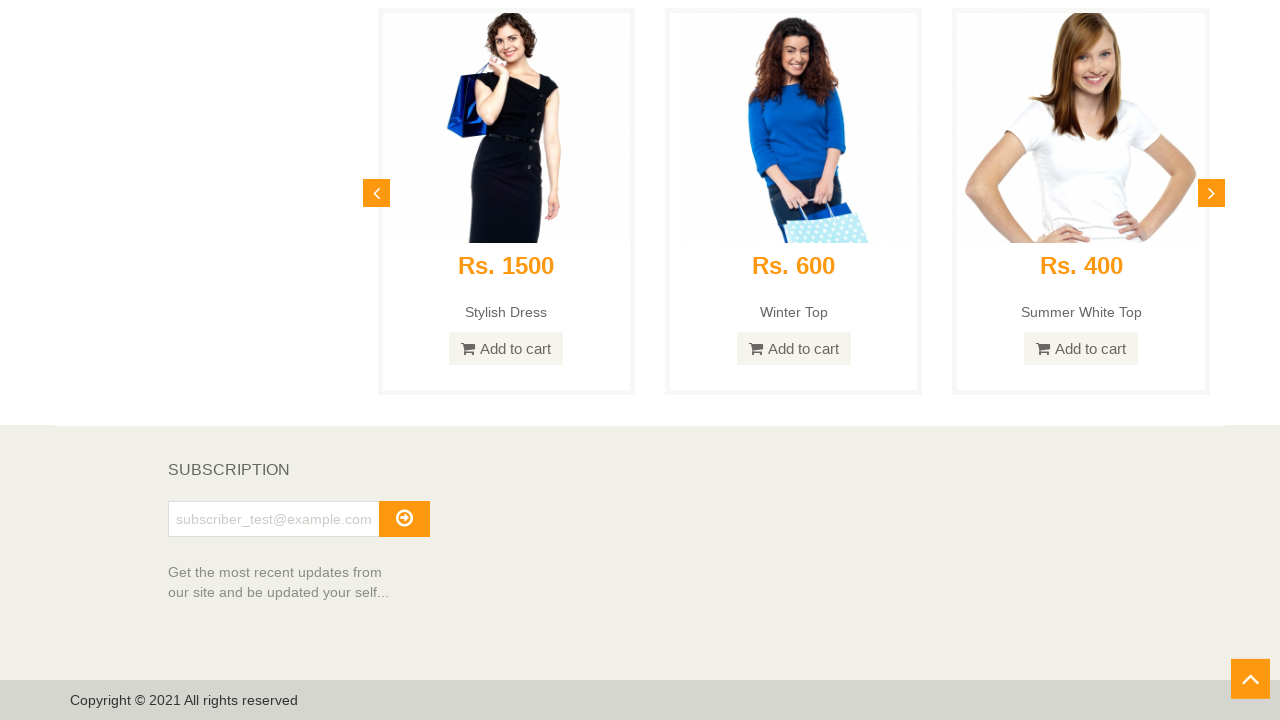

Clicked subscribe button at (404, 519) on #subscribe
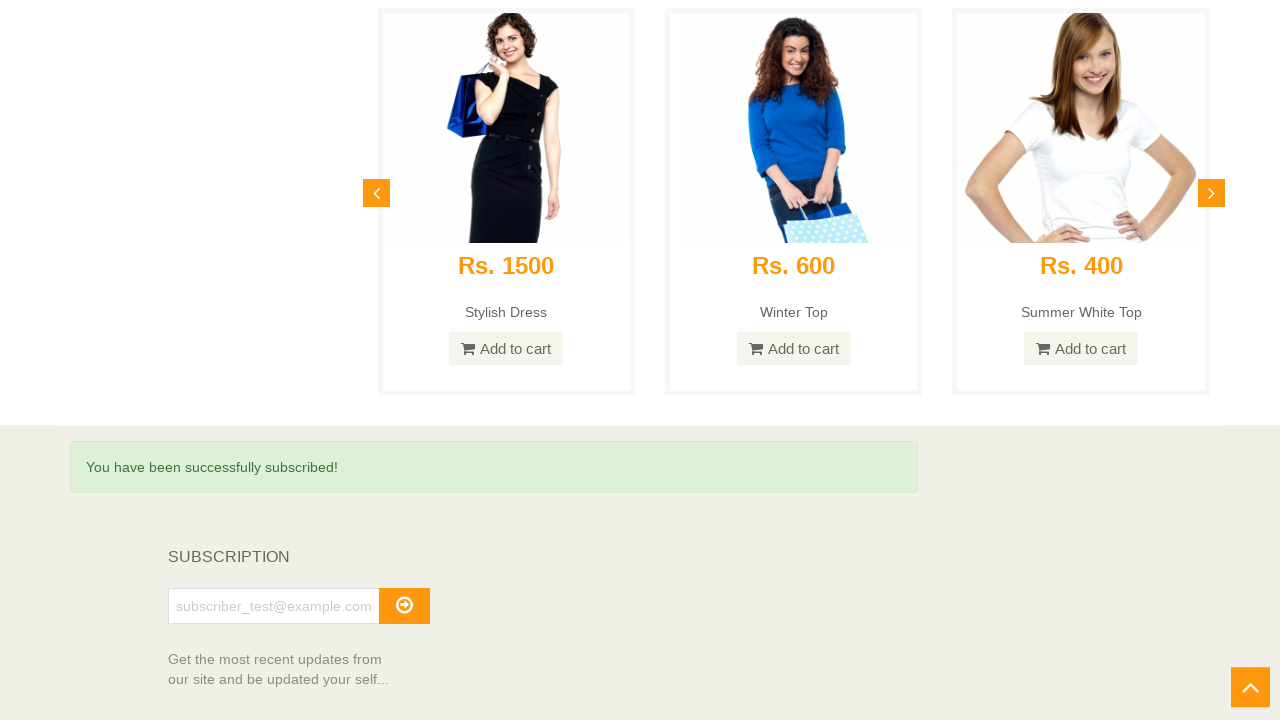

Verified success message is displayed after subscription
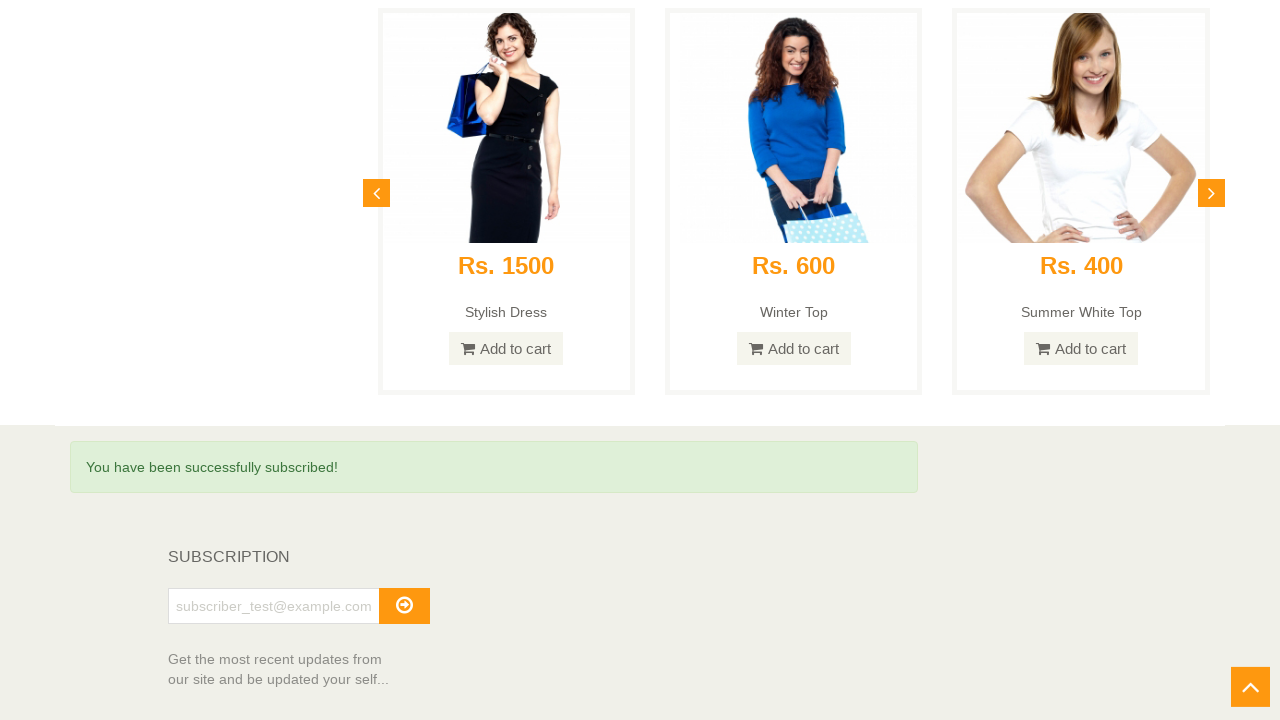

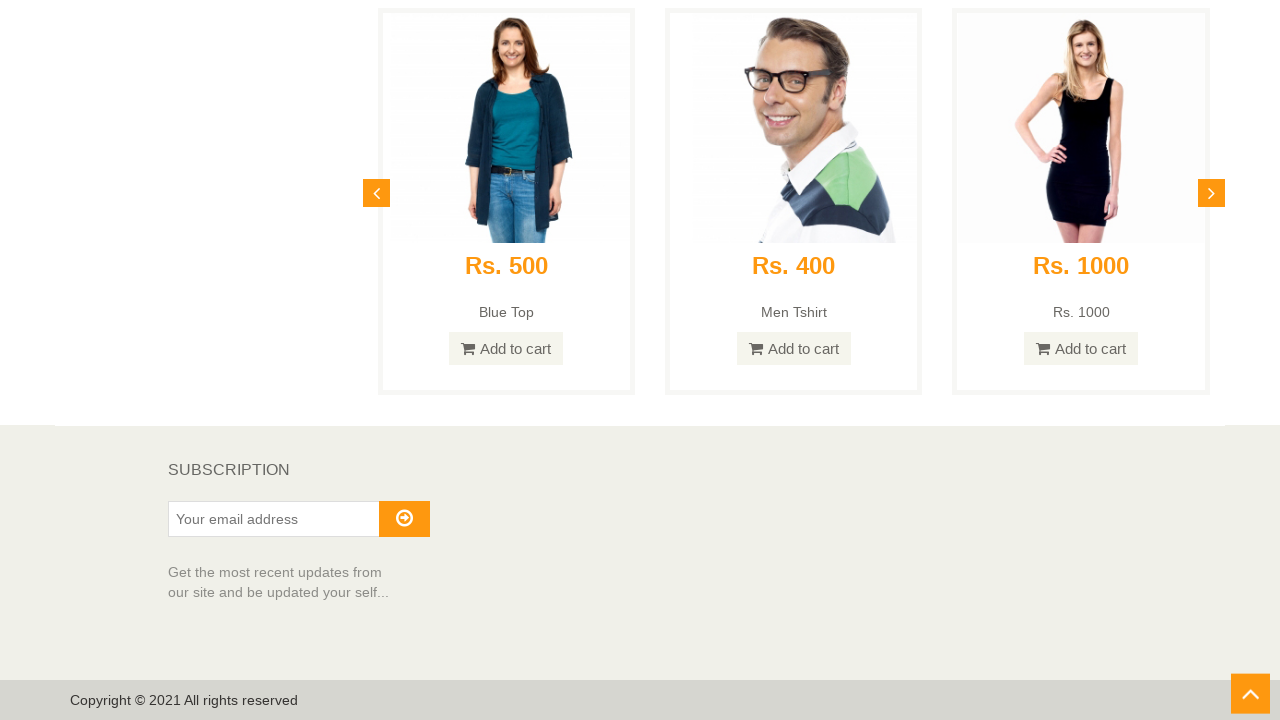